Tests various JavaScript alert types including simple alerts, timed alerts, confirm dialogs, and prompt dialogs by triggering and interacting with each

Starting URL: https://demoqa.com/alerts

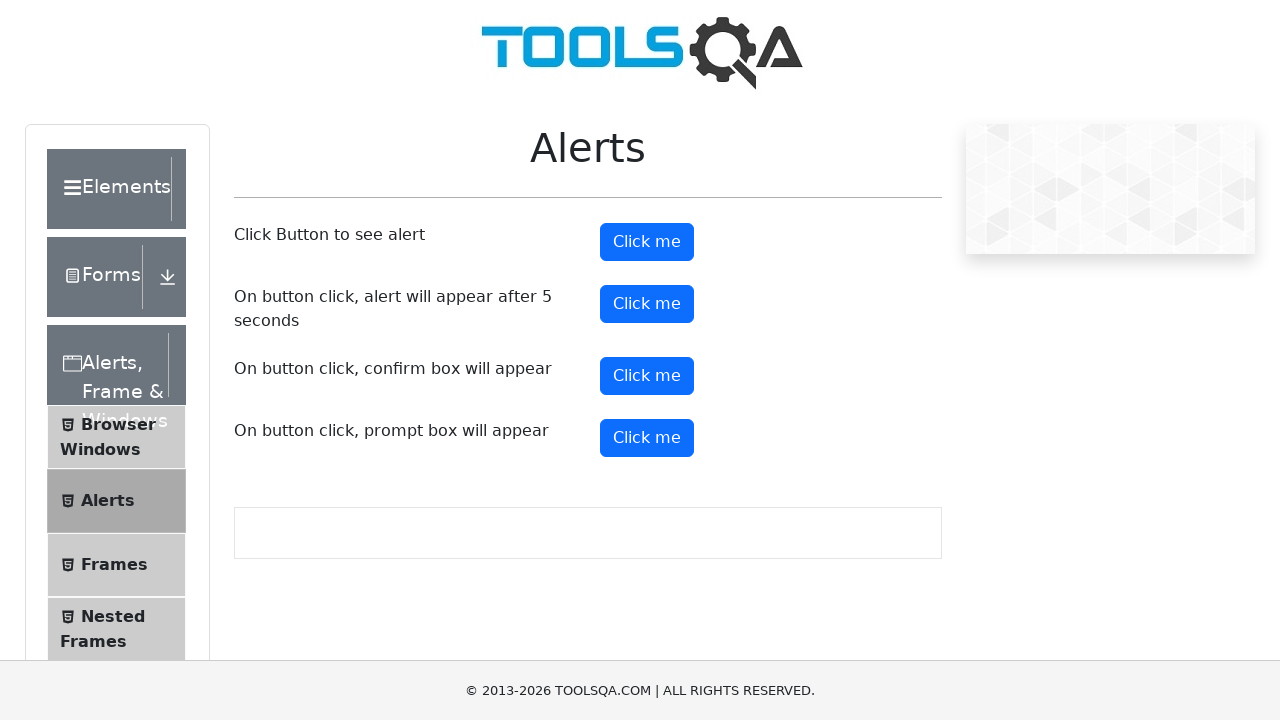

Clicked button to trigger simple alert at (647, 242) on button#alertButton
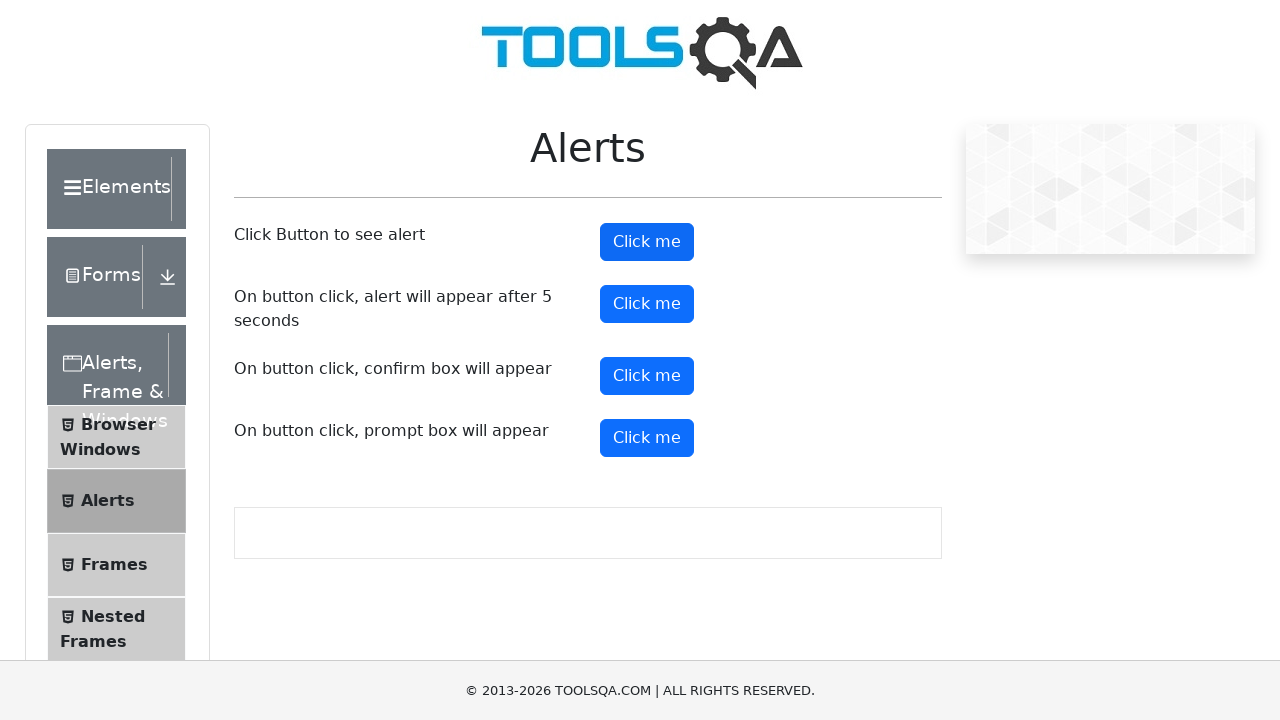

Dismissed simple alert dialog
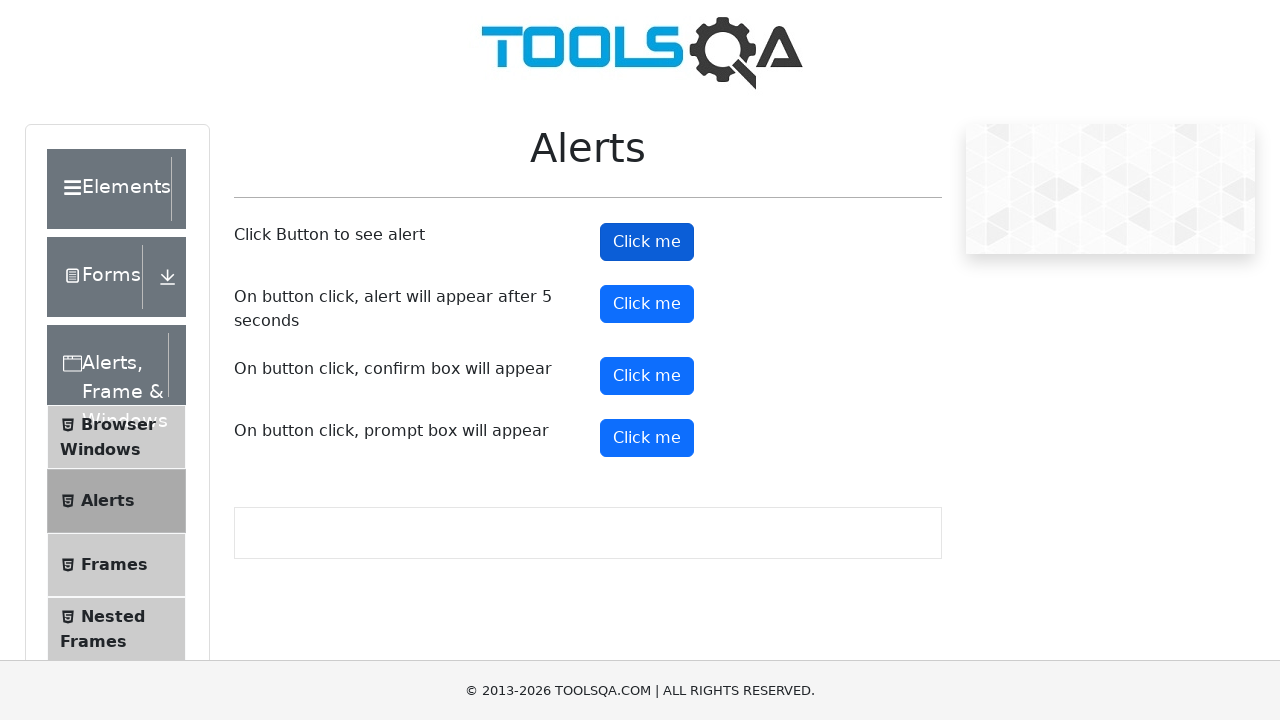

Clicked button to trigger 5-second delayed alert at (647, 304) on button#timerAlertButton
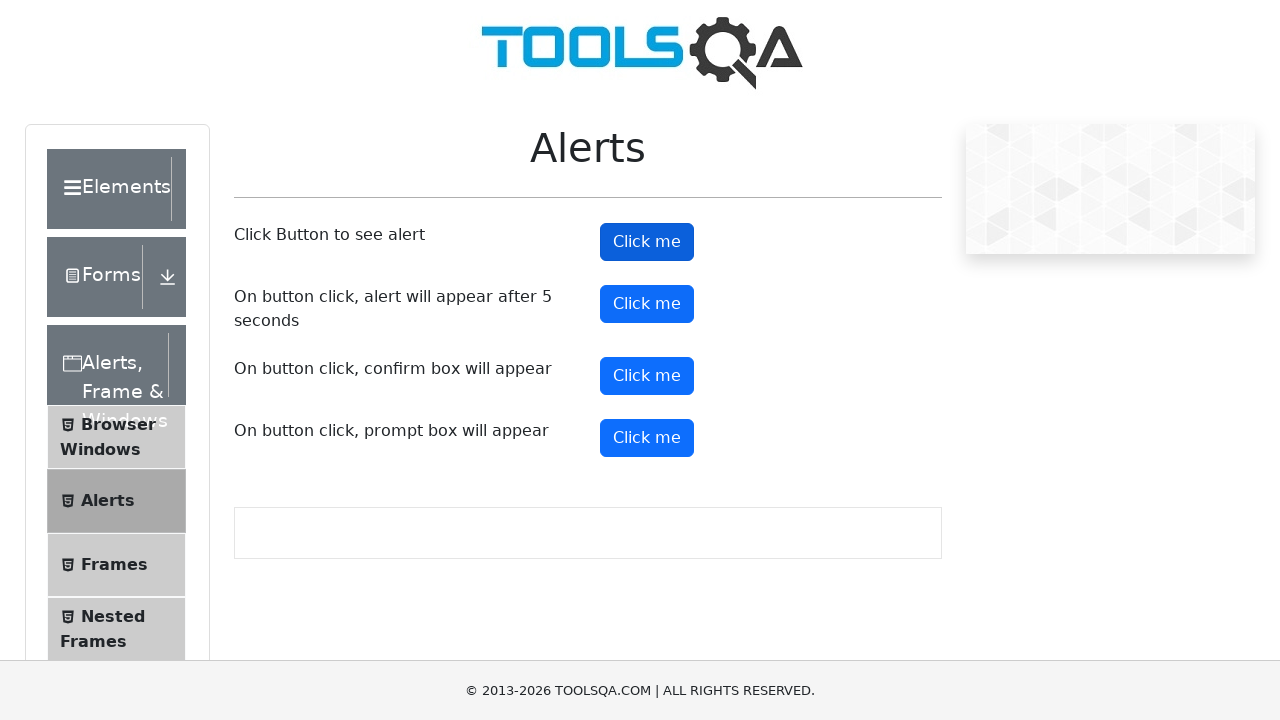

Waited 5.1 seconds for delayed alert to appear
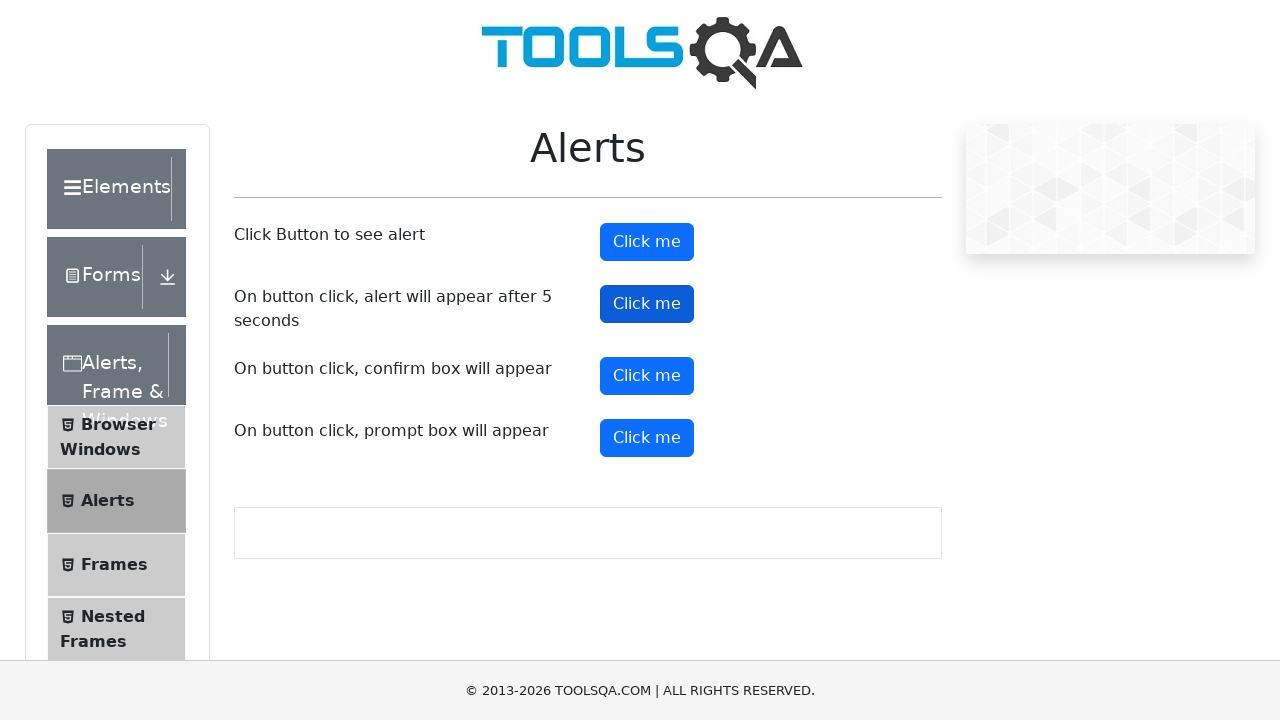

Dismissed 5-second delayed alert dialog
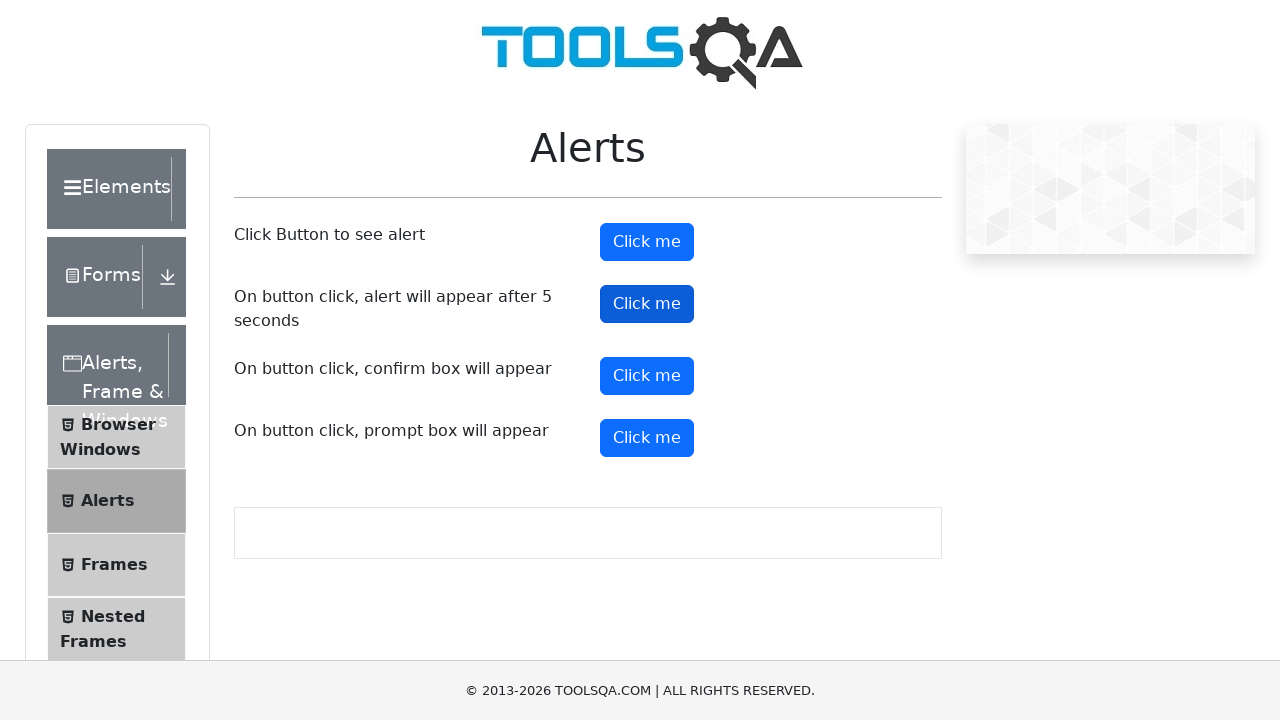

Clicked button to trigger confirm dialog at (647, 376) on button#confirmButton
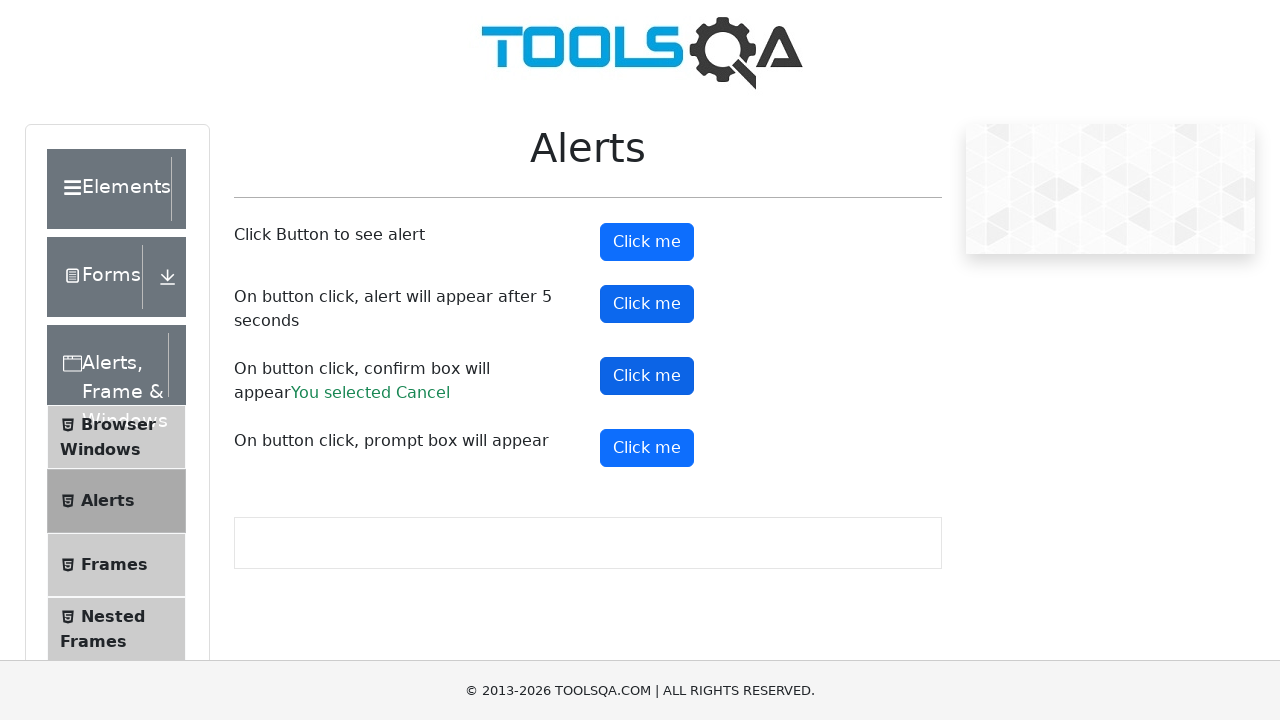

Accepted confirm dialog
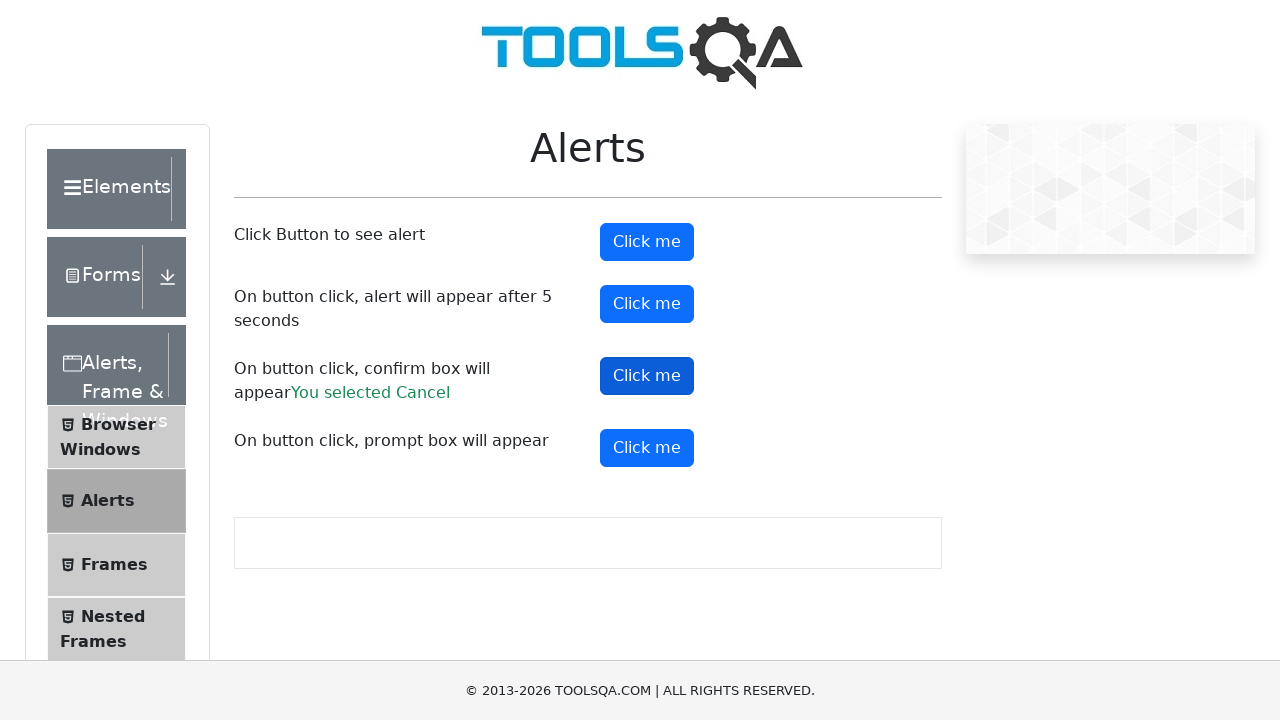

Set up handler for prompt dialog to accept with 'Team Members'
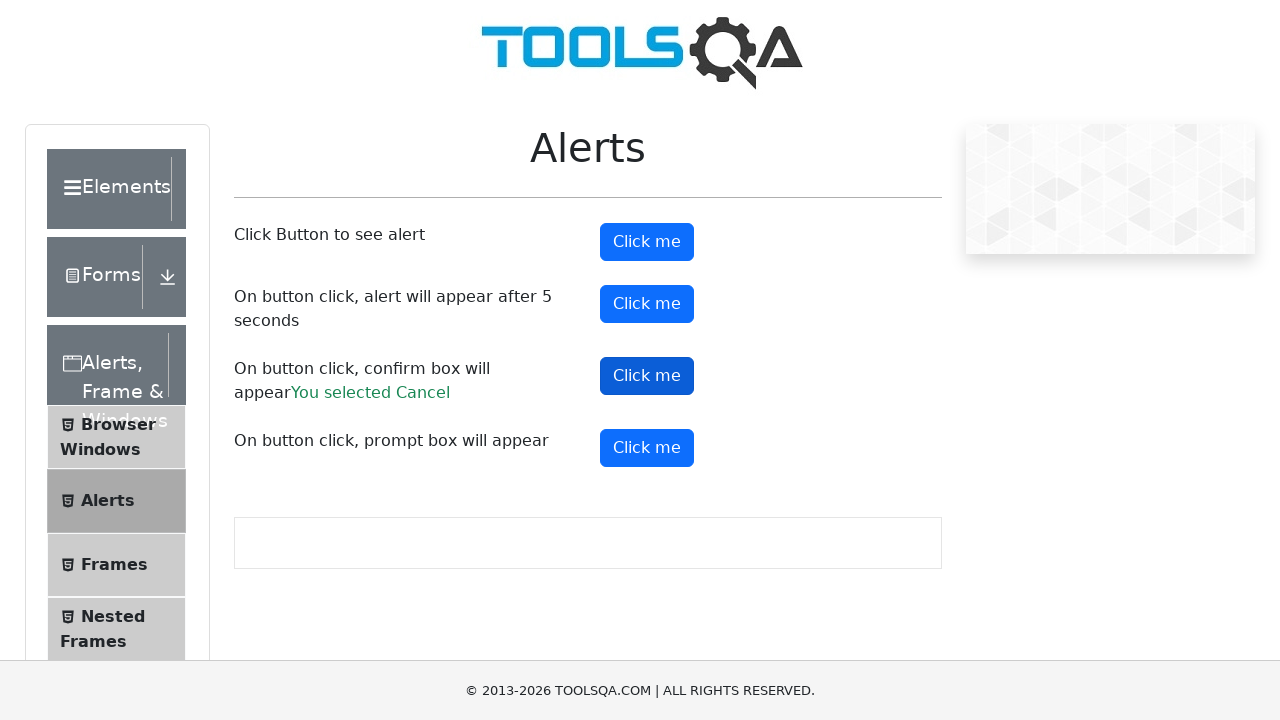

Clicked button to trigger prompt dialog at (647, 448) on button#promtButton
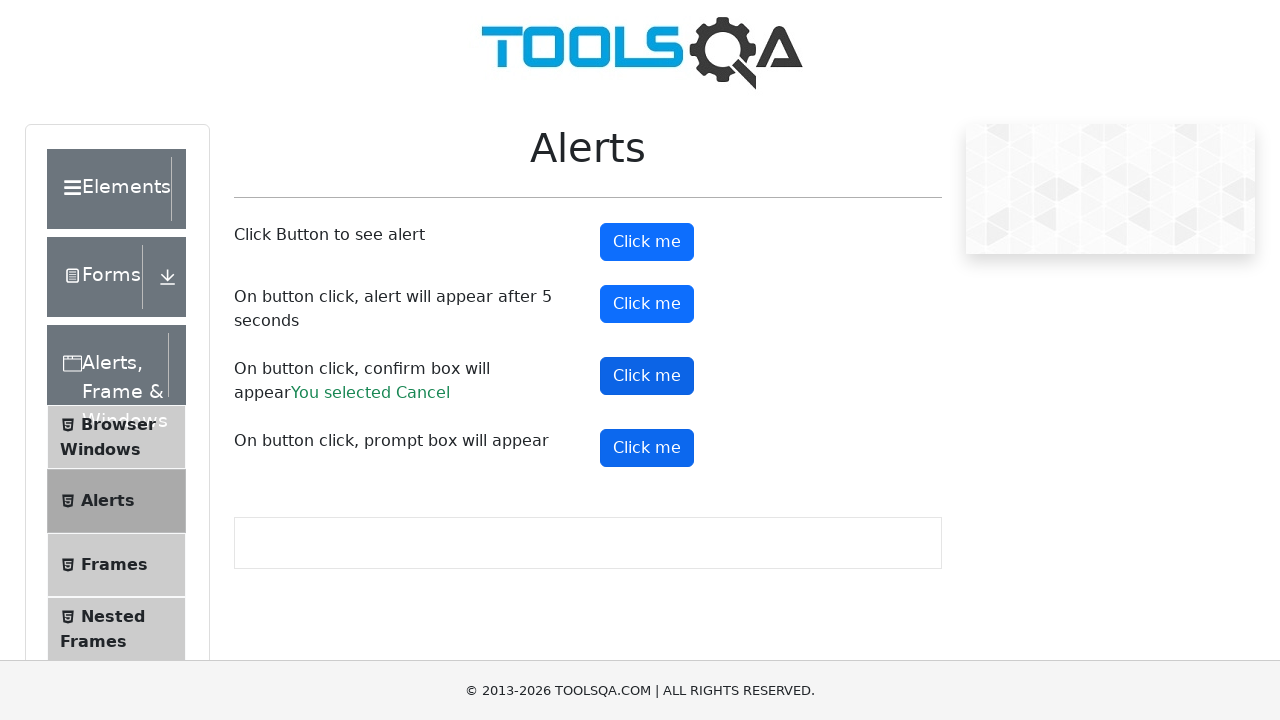

Accepted prompt dialog with text 'Team Members'
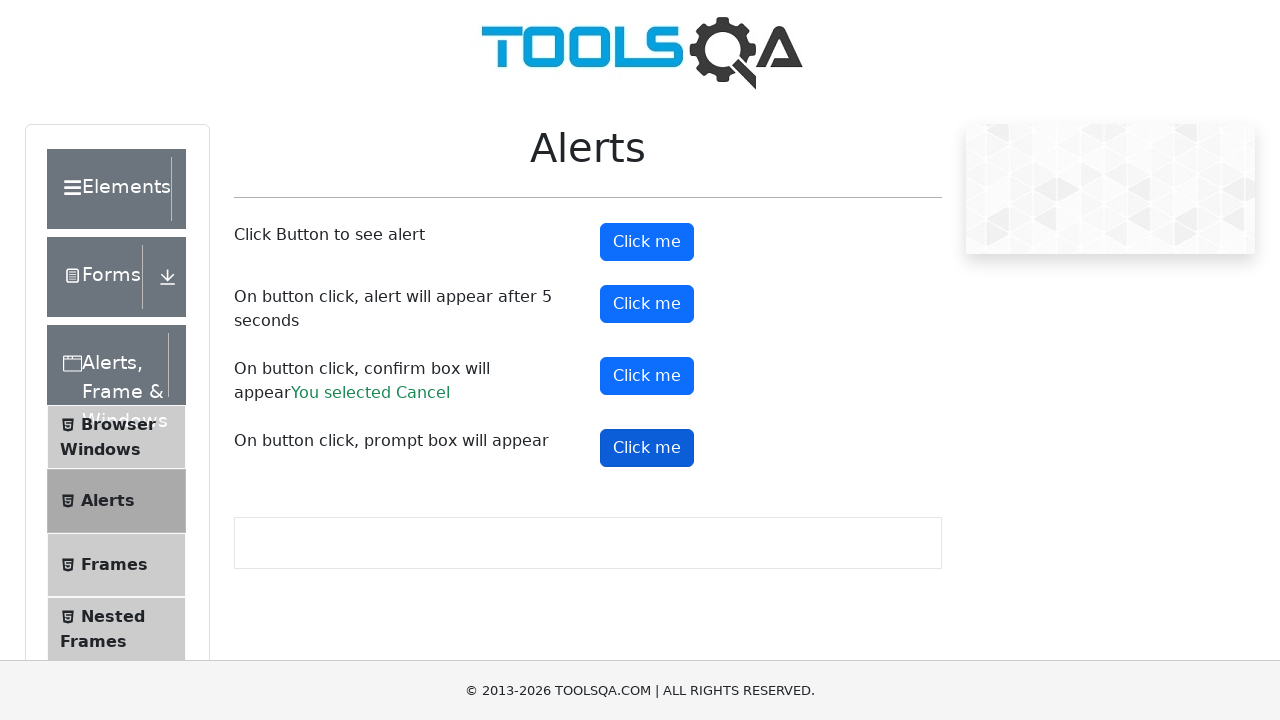

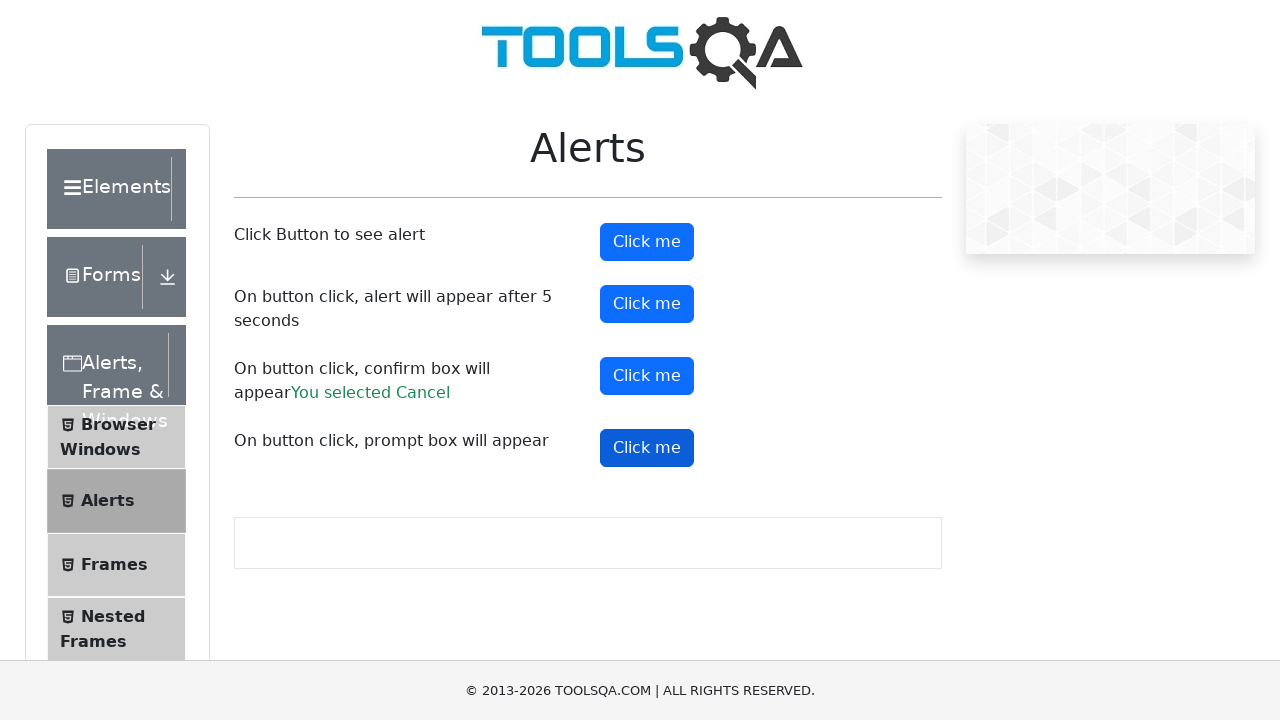